Tests entering a name in the quiz name field by clicking and typing a test name

Starting URL: https://draffelberg.github.io/QuizMaster/

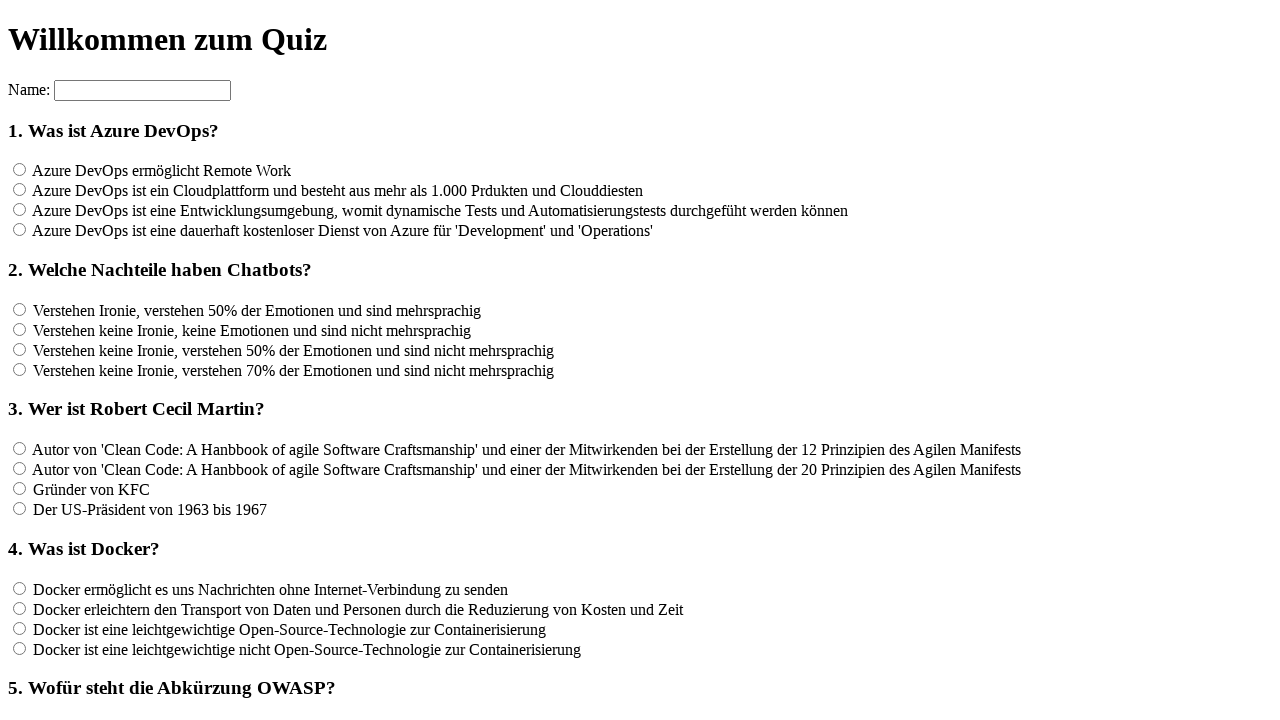

Clicked on the quiz name field at (142, 90) on input[name='name']
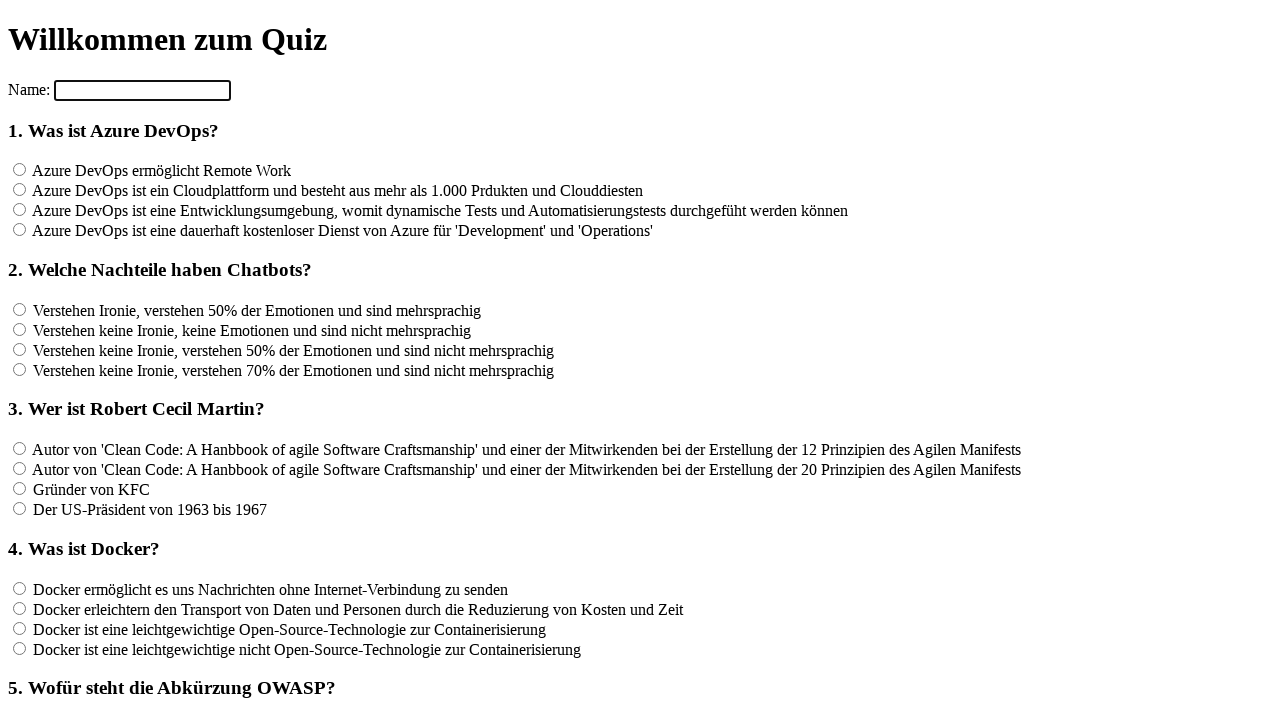

Entered 'Tester' as the quiz name on input[name='name']
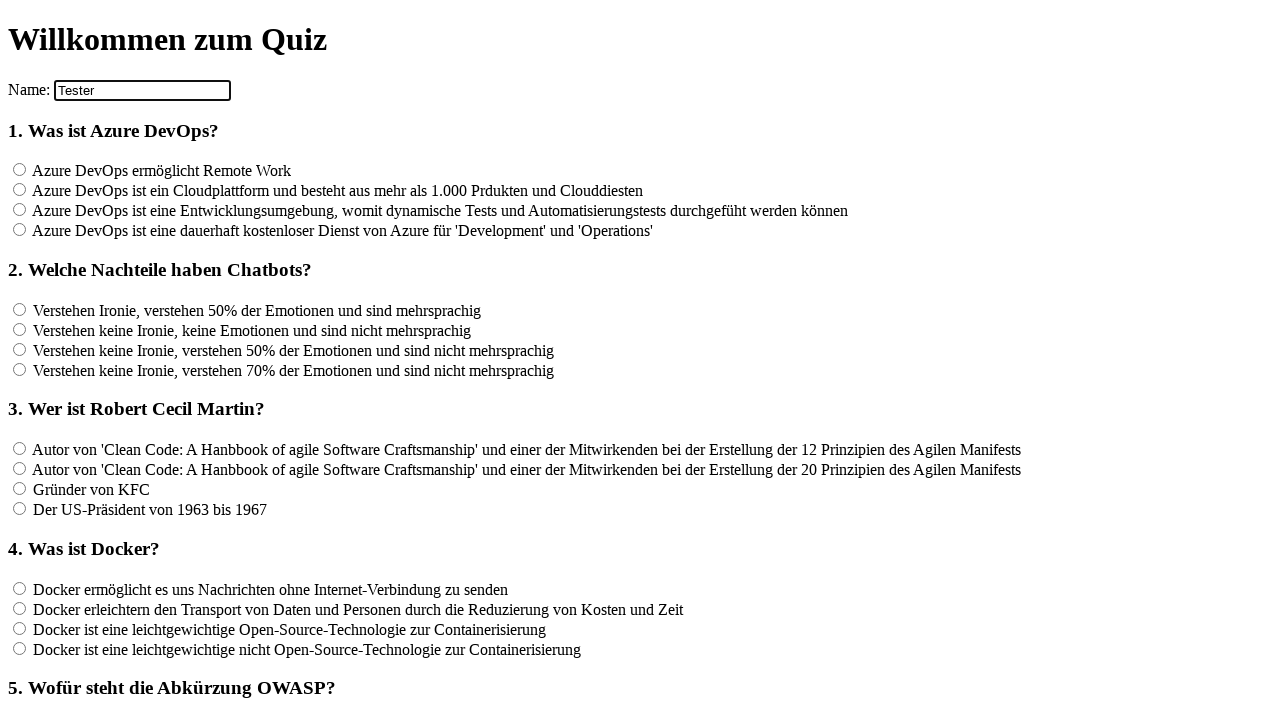

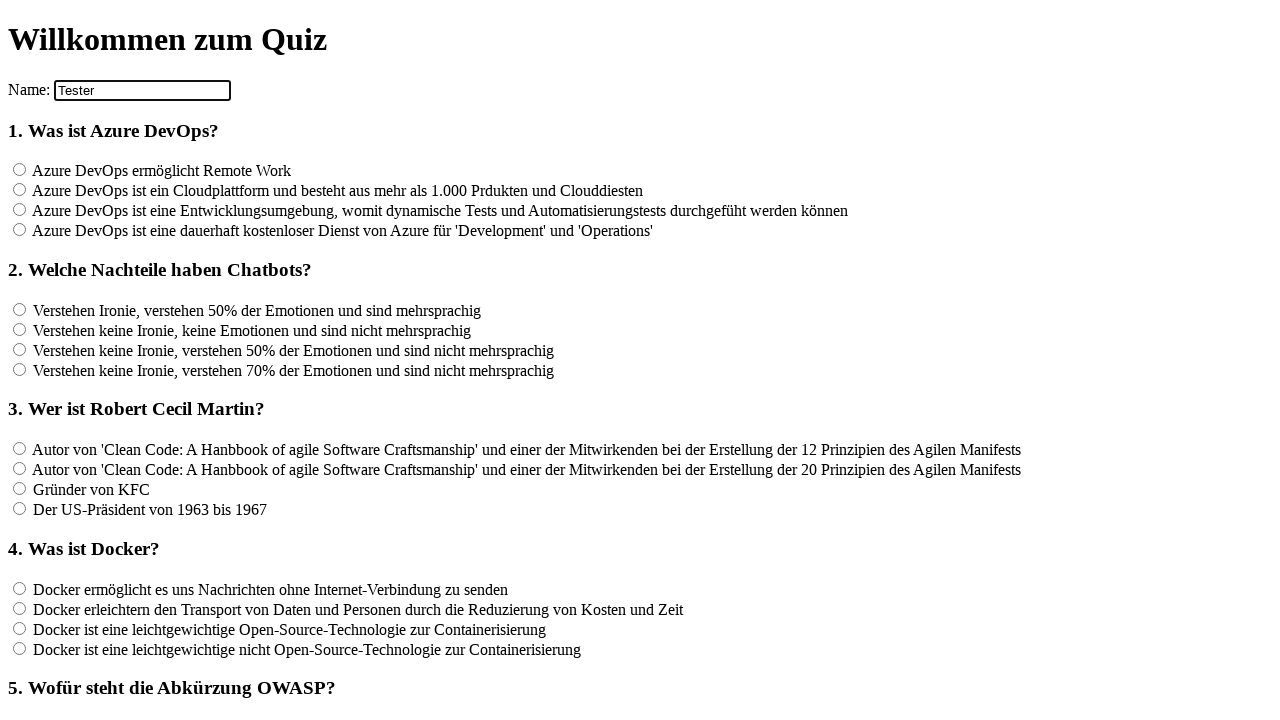